Navigates to OrangeHRM demo site and retrieves page information including title, URL, and page source

Starting URL: https://opensource-demo.orangehrmlive.com/

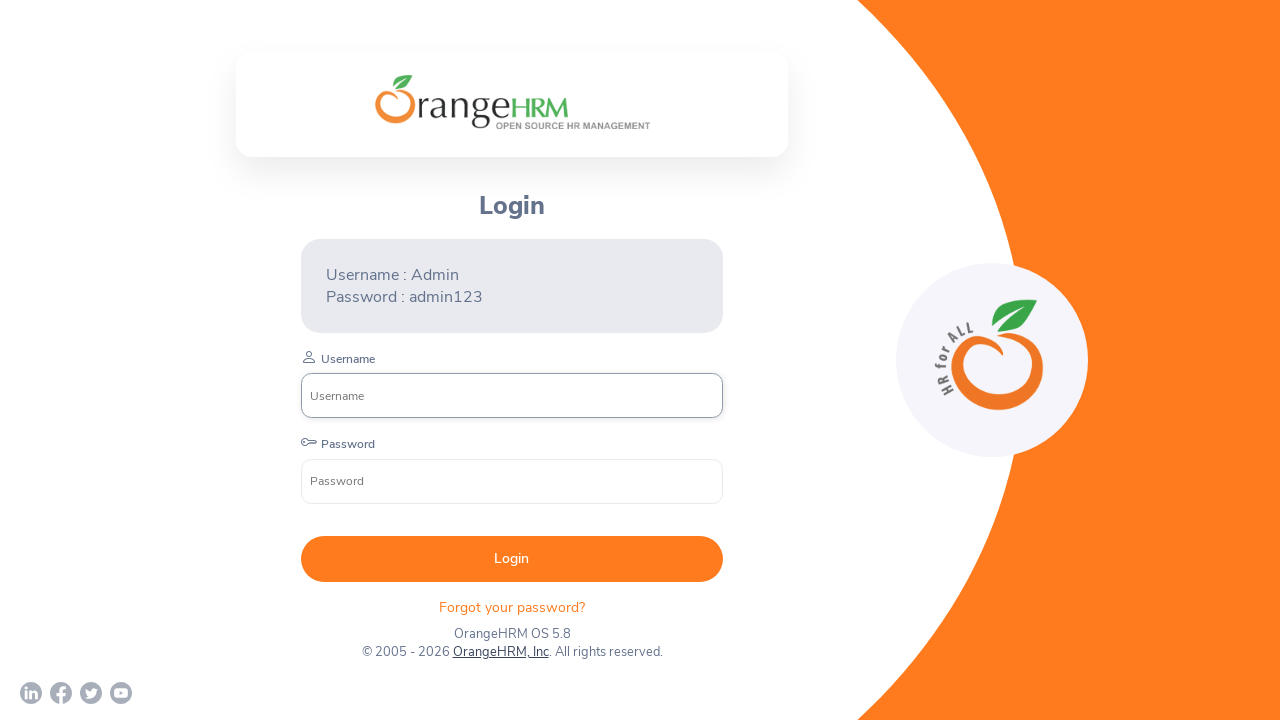

Navigated to OrangeHRM demo site
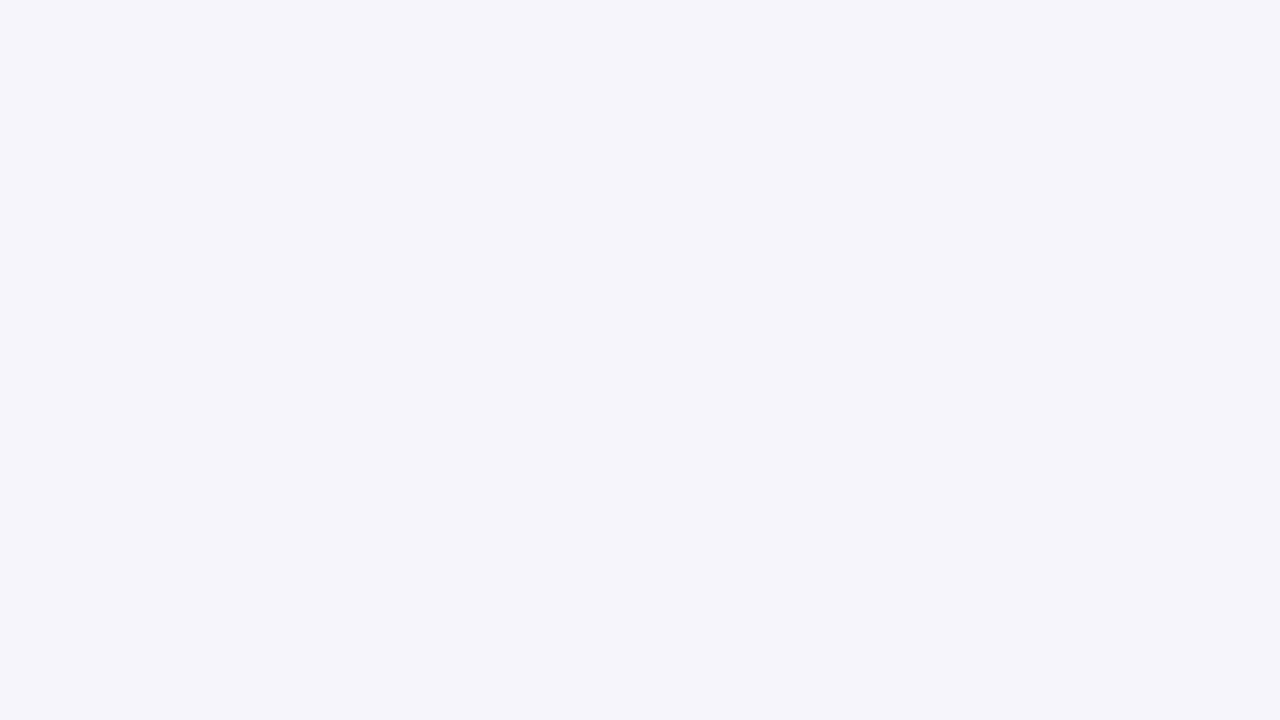

Retrieved page title: OrangeHRM
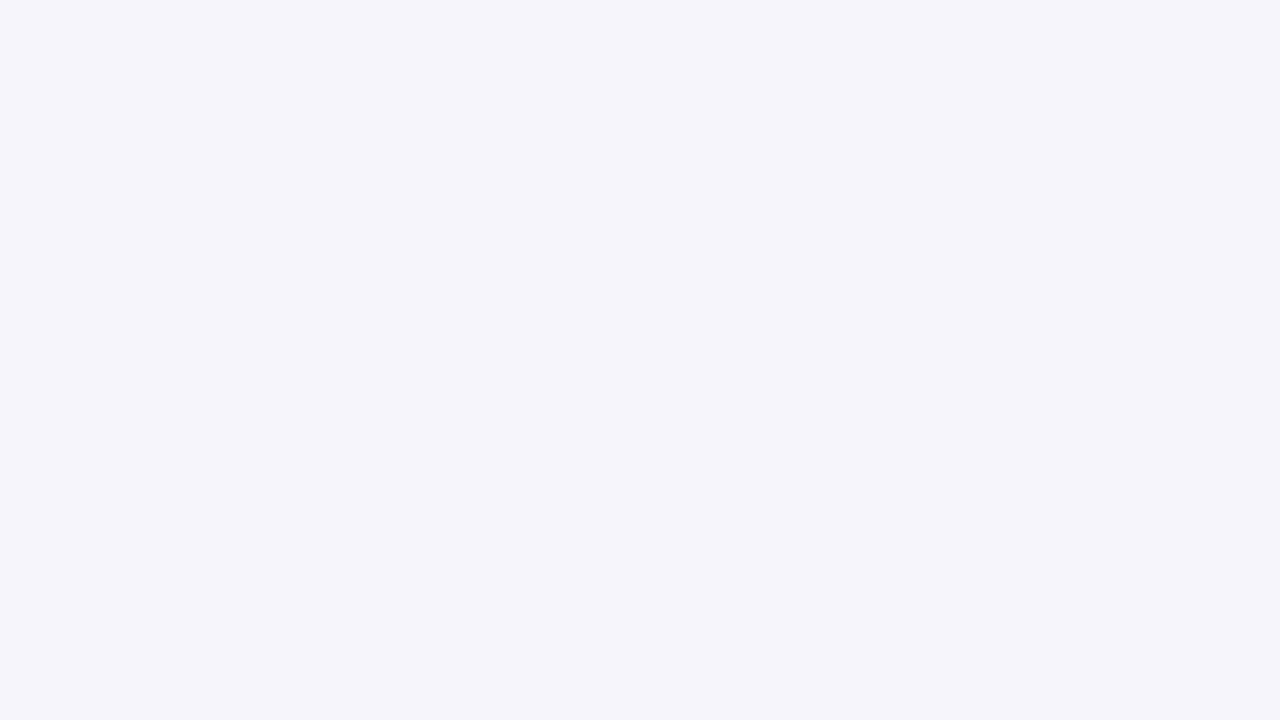

Retrieved current URL: https://opensource-demo.orangehrmlive.com/web/index.php/auth/login
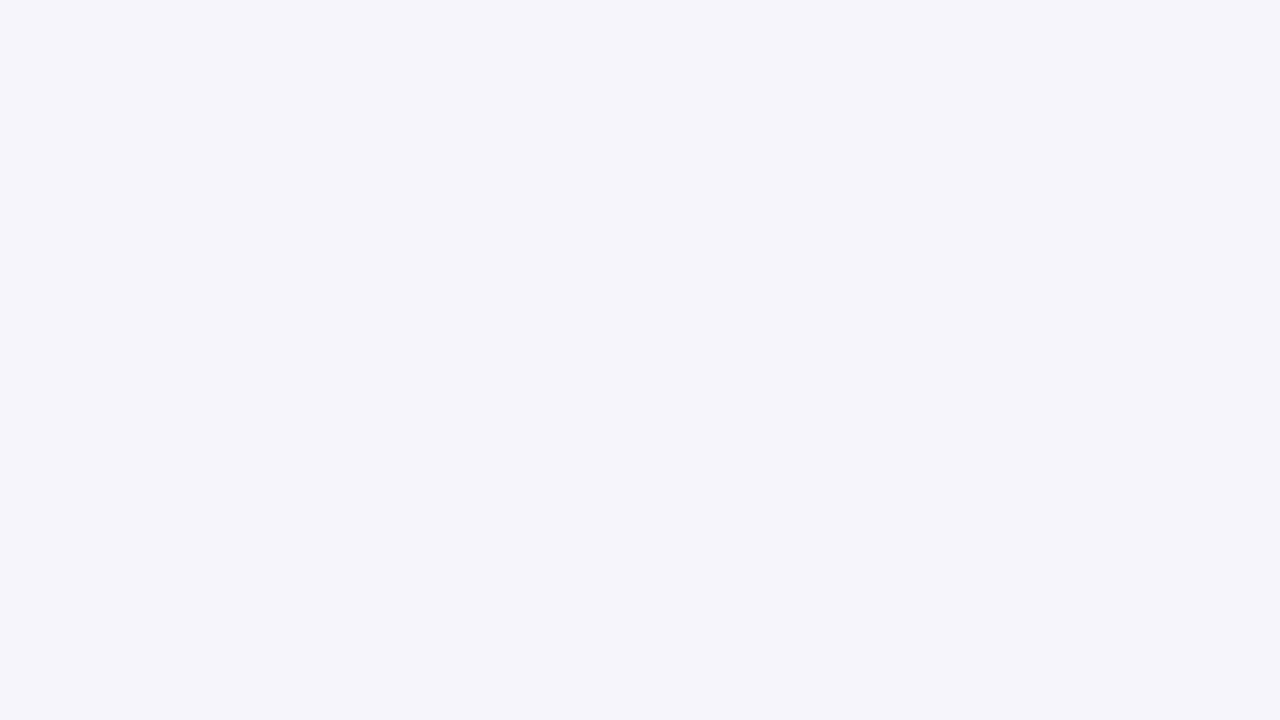

Retrieved page source with 14982 characters
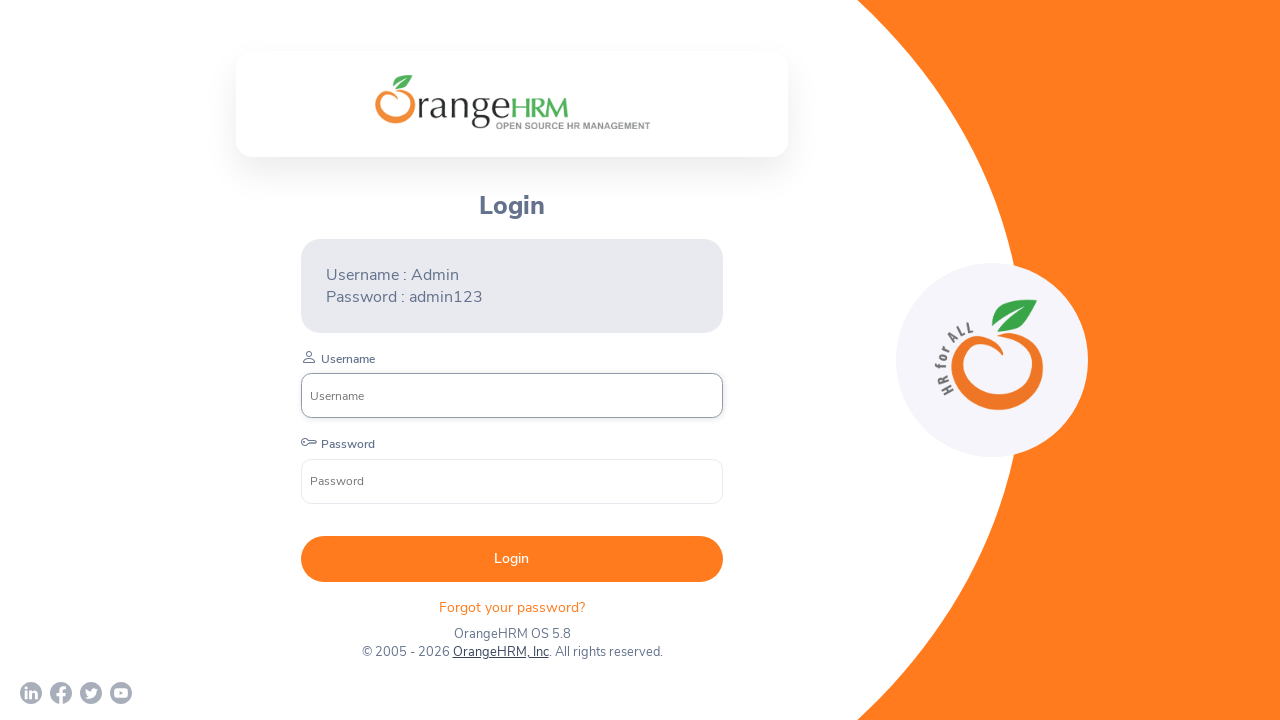

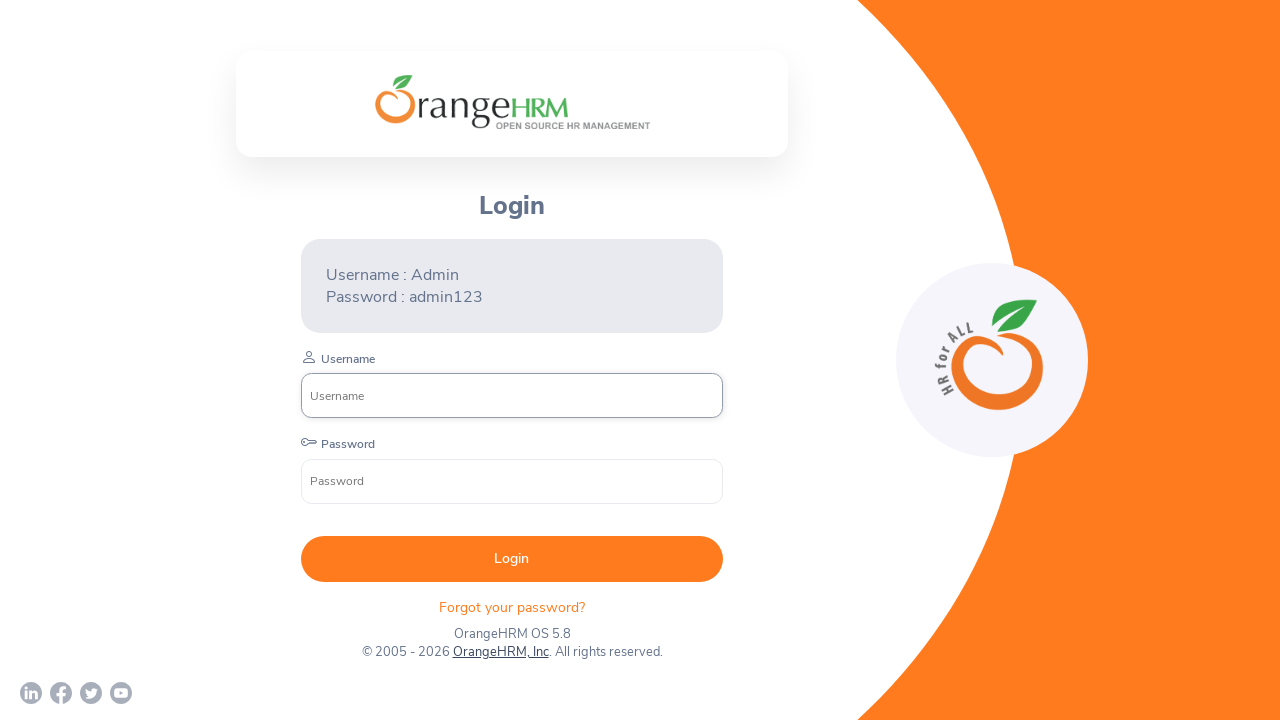